Tests text input on Selenium web form by filling a field and submitting

Starting URL: https://www.selenium.dev/selenium/web/web-form.html

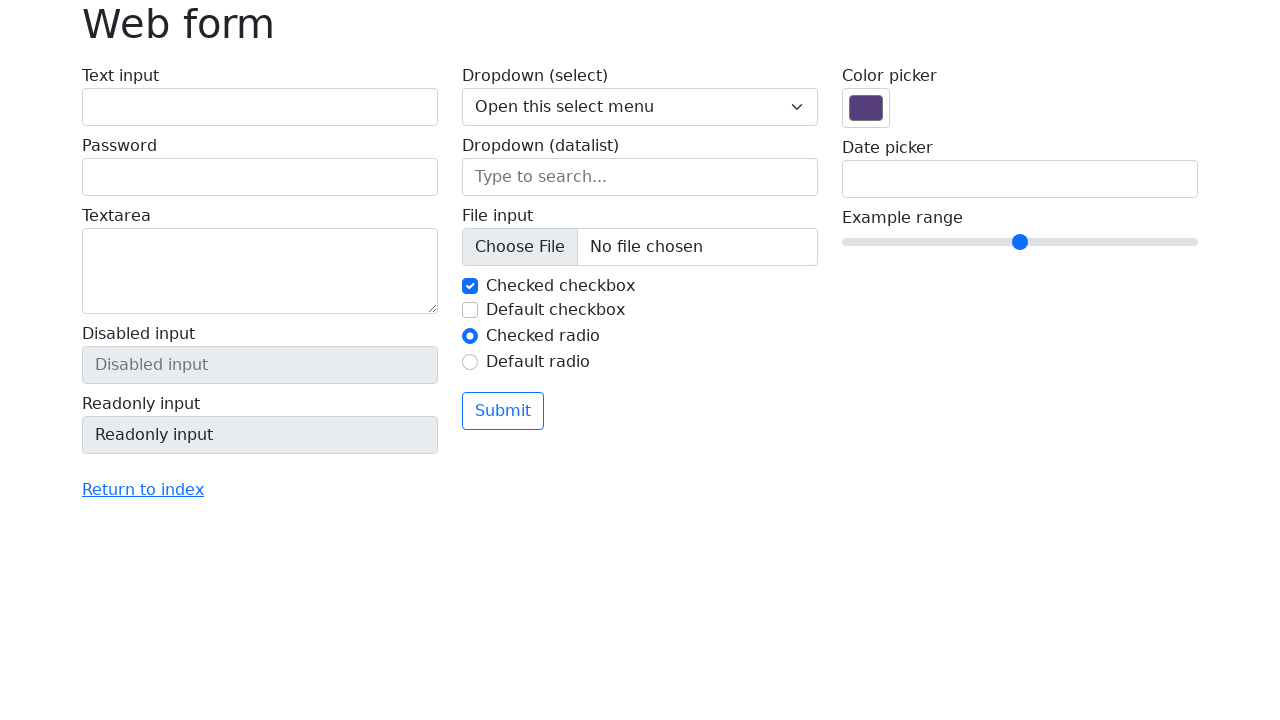

Clicked text input field at (260, 107) on input#my-text-id
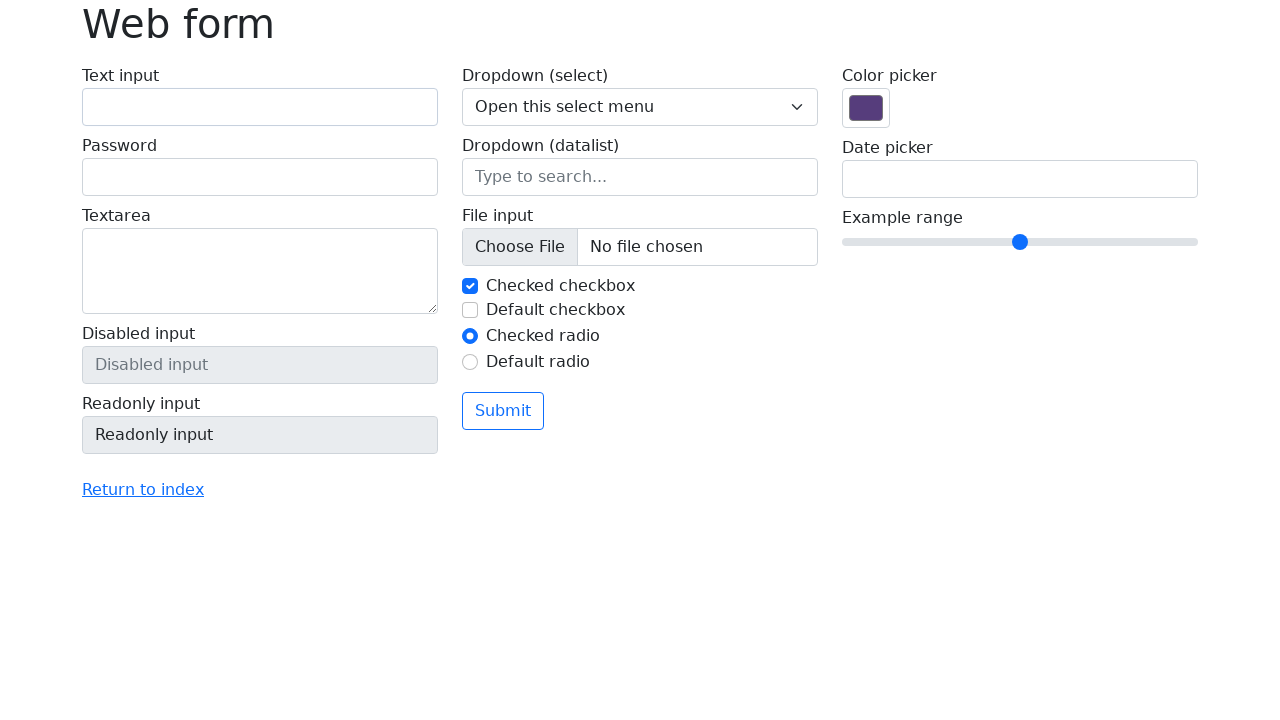

Filled text input field with 'Selenium' on input#my-text-id
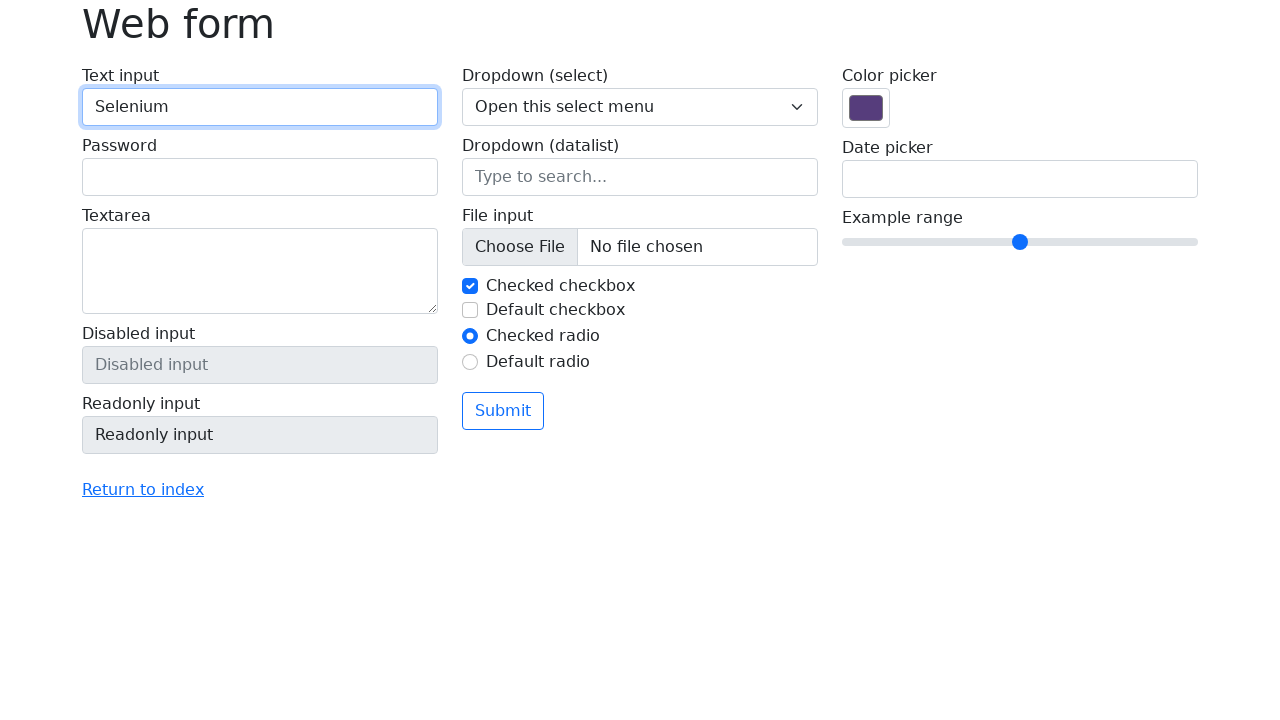

Clicked submit button at (503, 411) on button[type='submit']
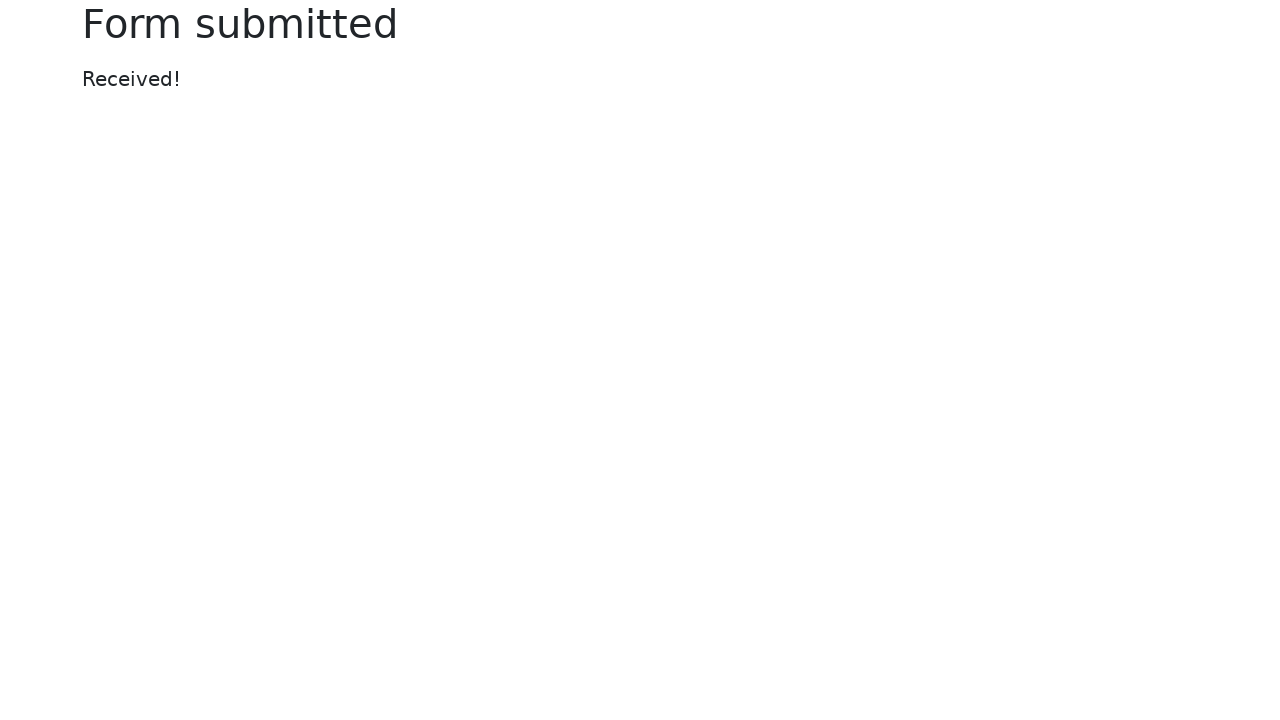

Success message element appeared
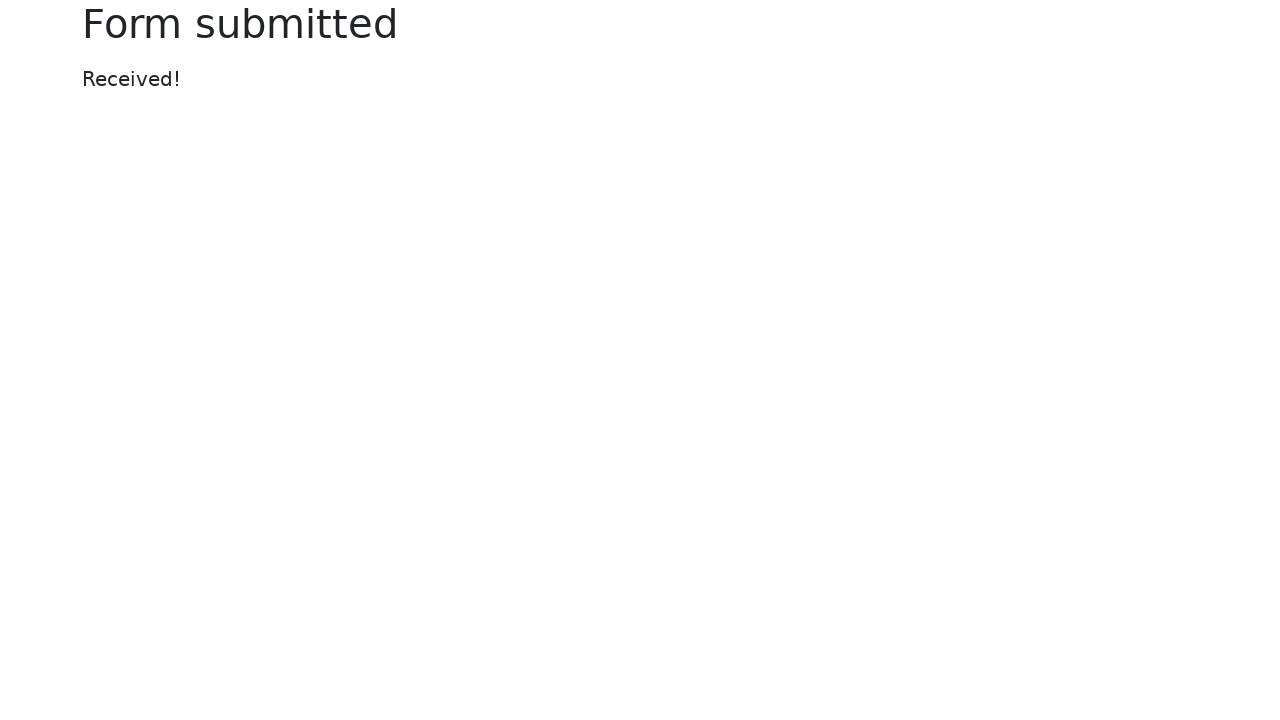

Retrieved success message text content
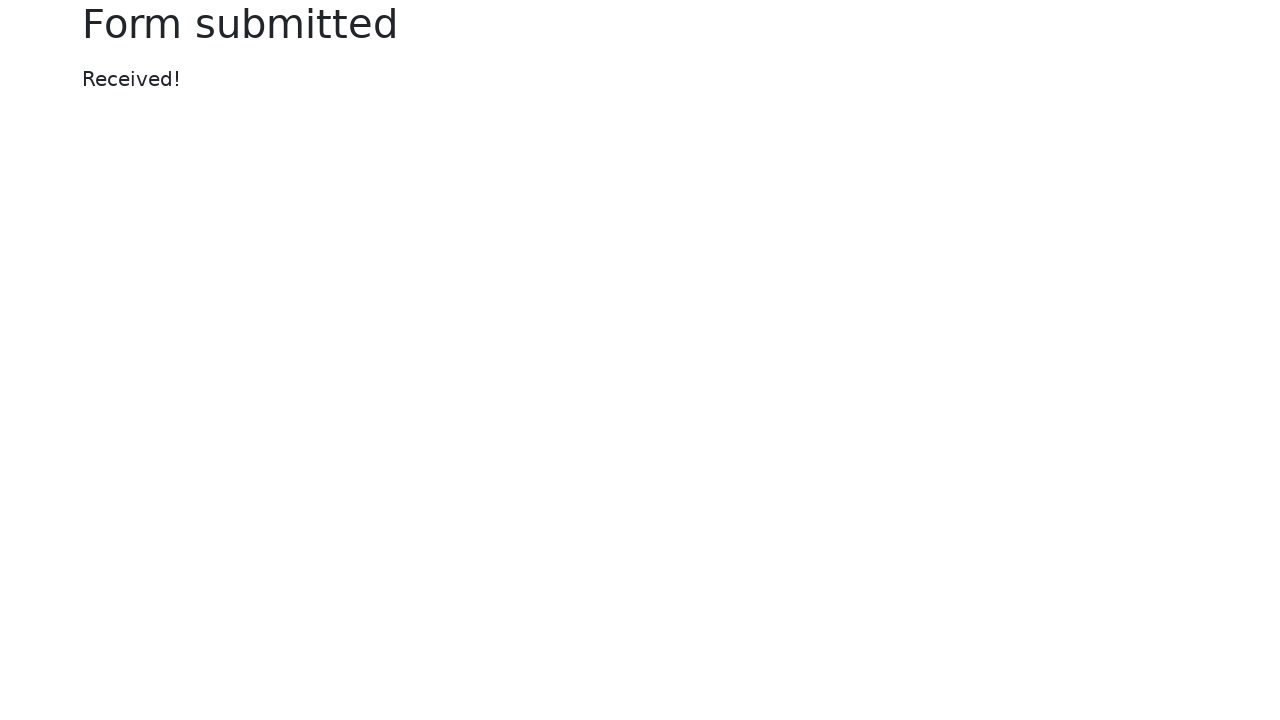

Assertion passed: message equals 'Received!'
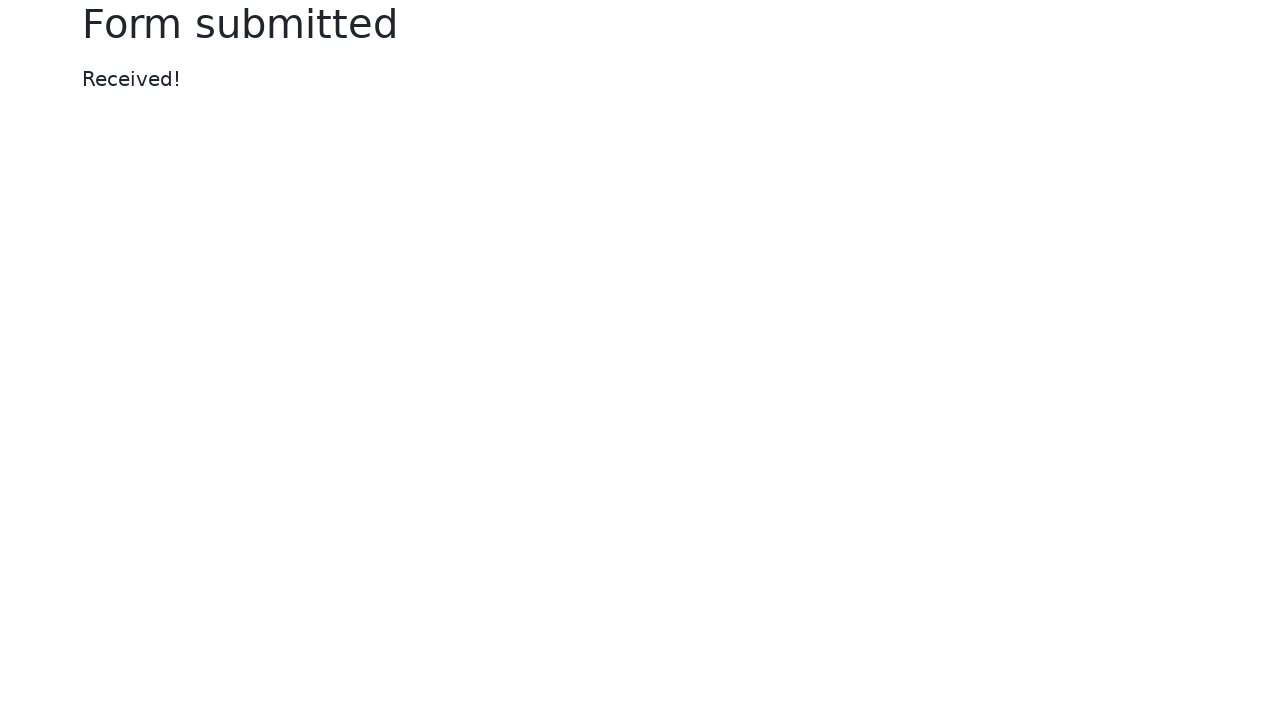

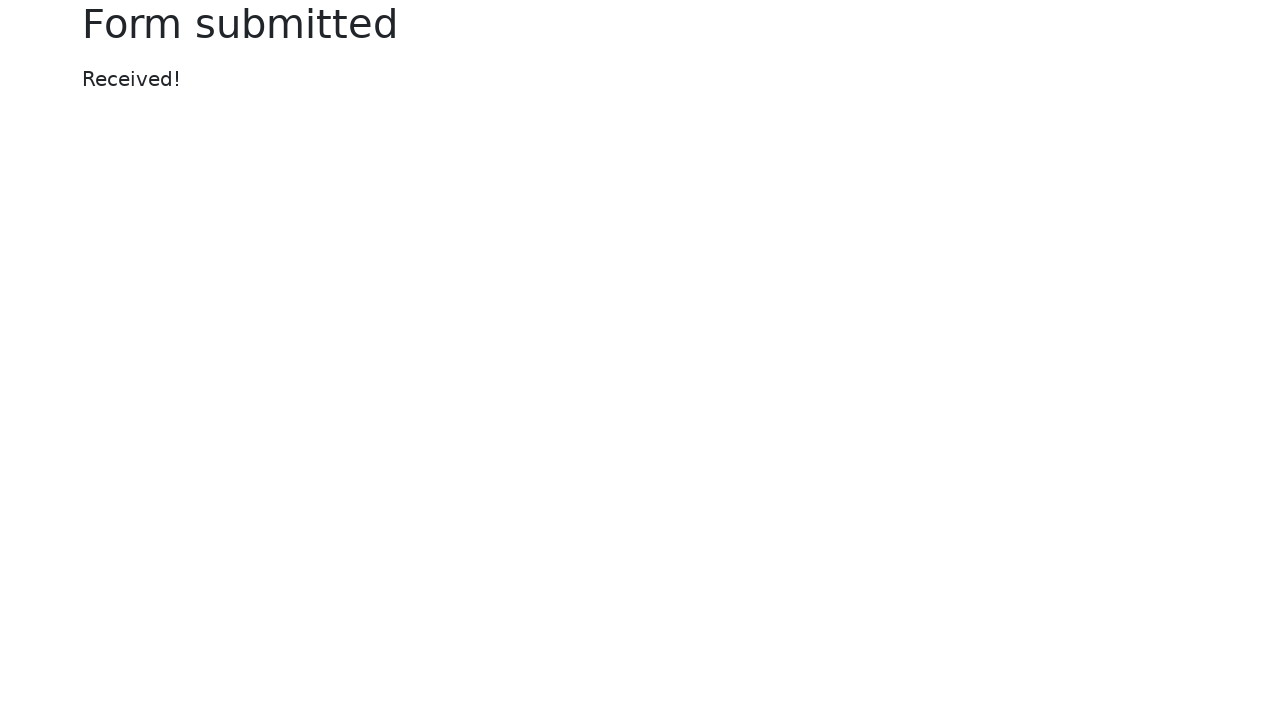